Tests checkbox interactions and autosuggest dropdown functionality by checking a checkbox and selecting an option from an autosuggest dropdown

Starting URL: https://rahulshettyacademy.com/dropdownsPractise/

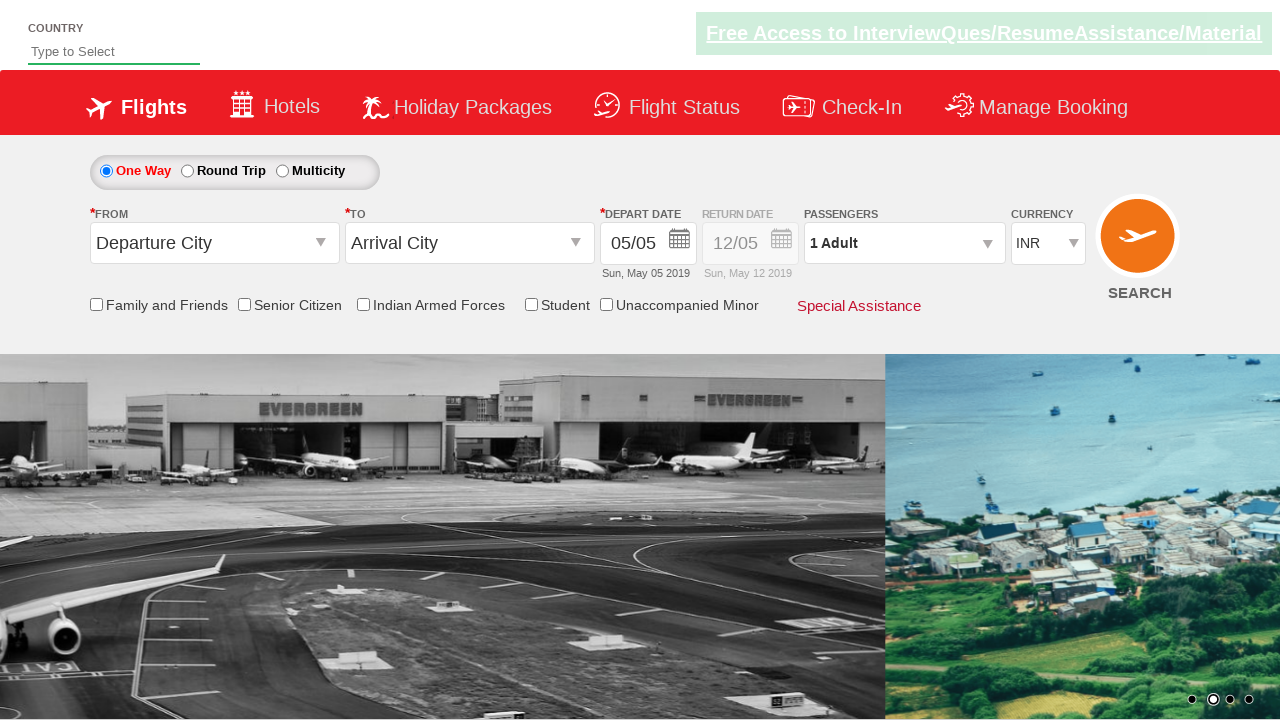

Counted 6 checkboxes on the page
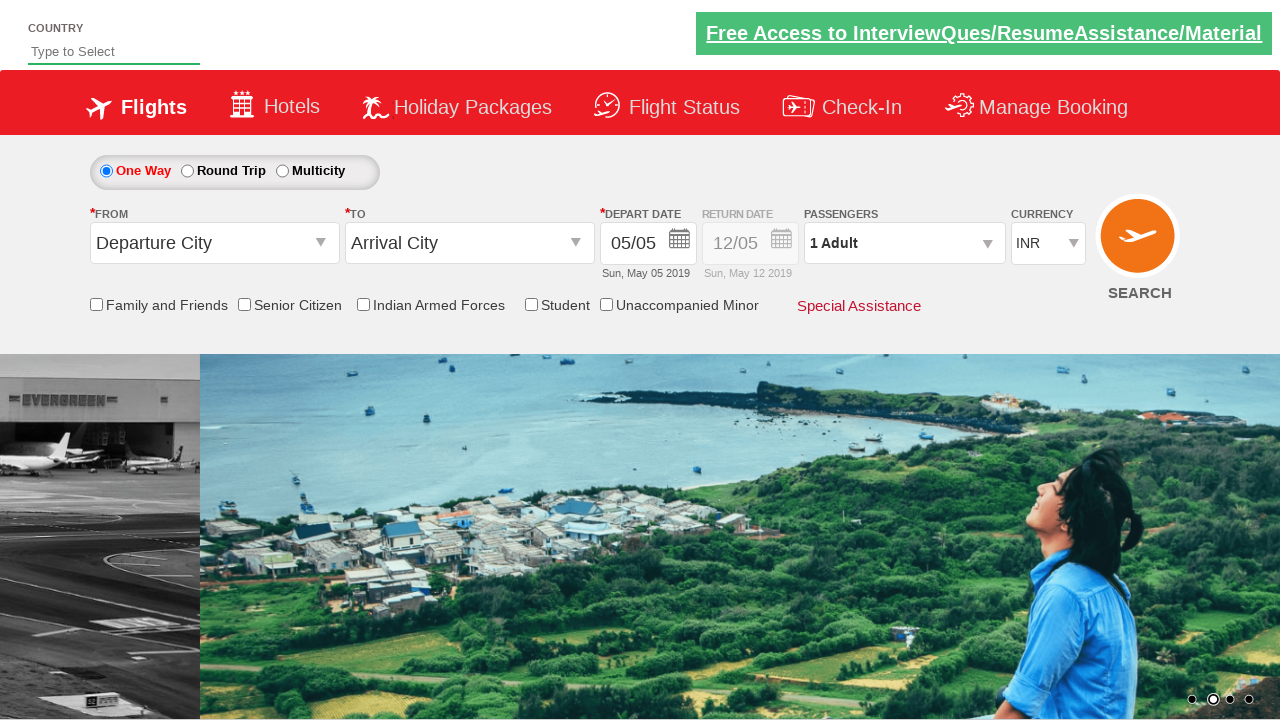

Verified friends and family checkbox initial state: False
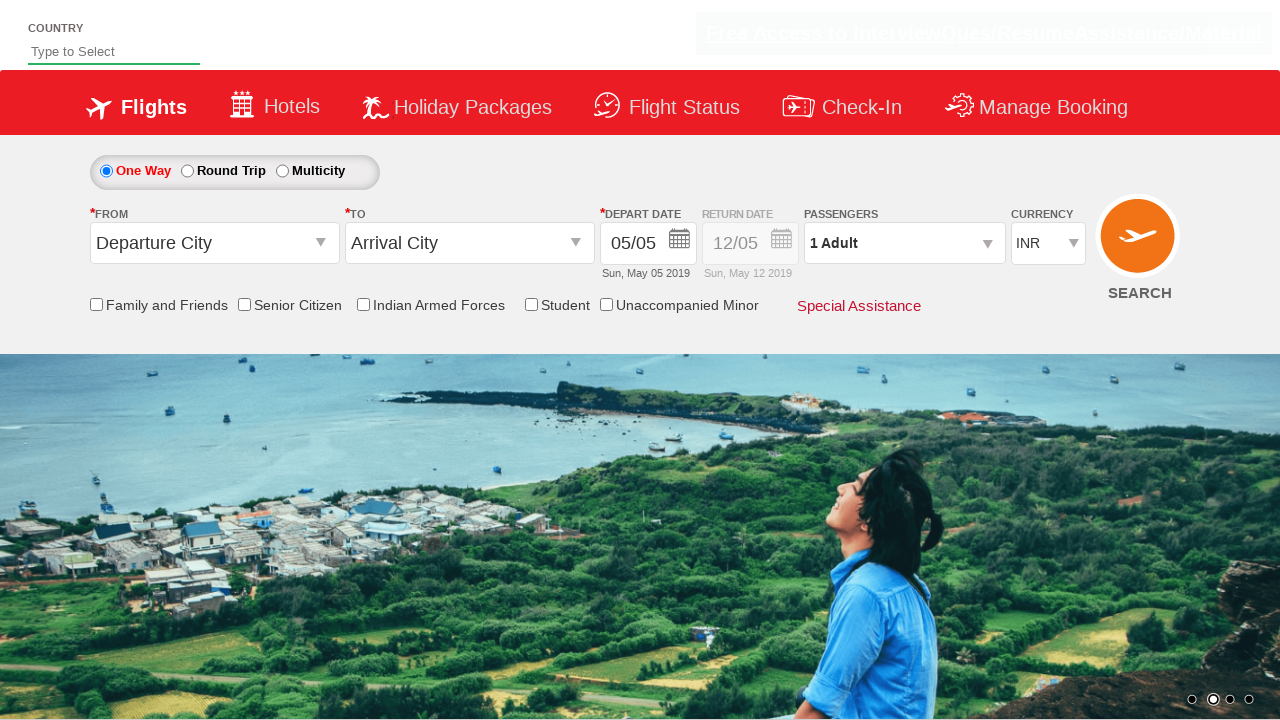

Clicked the friends and family checkbox at (96, 304) on input[id*='friendsandfamily']
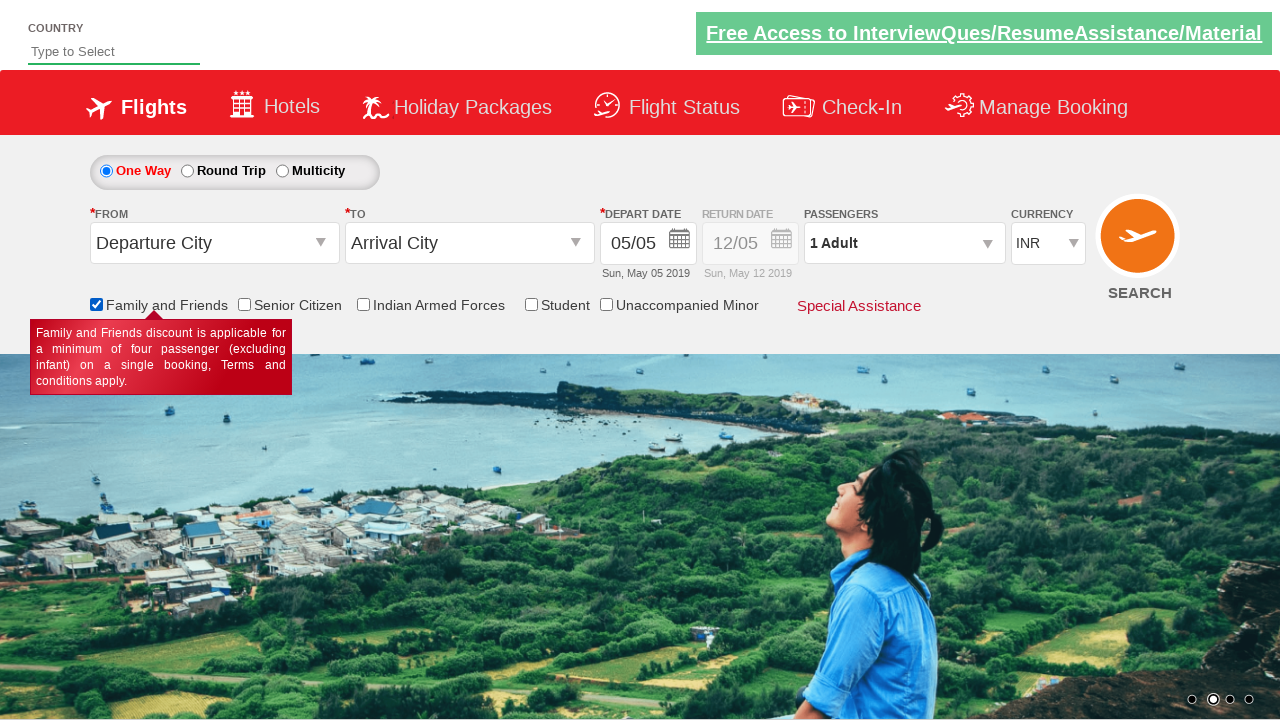

Verified checkbox state after click: True
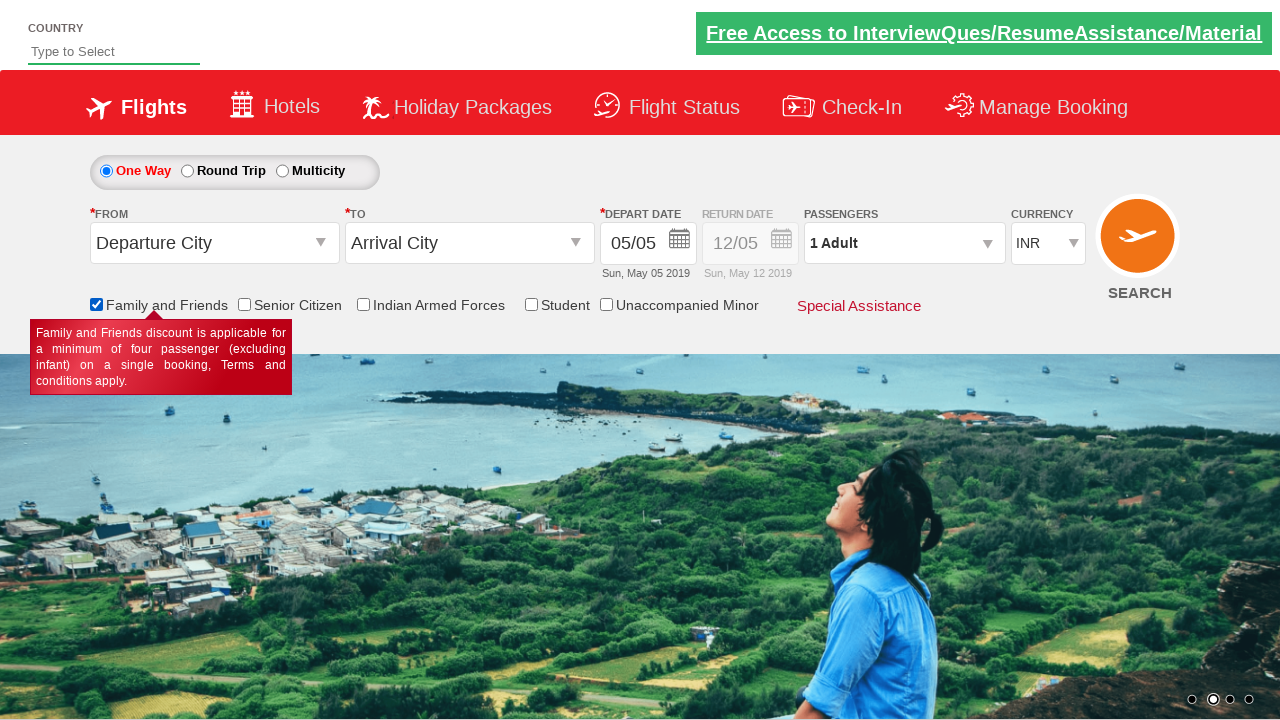

Typed 'br' in the autosuggest field on #autosuggest
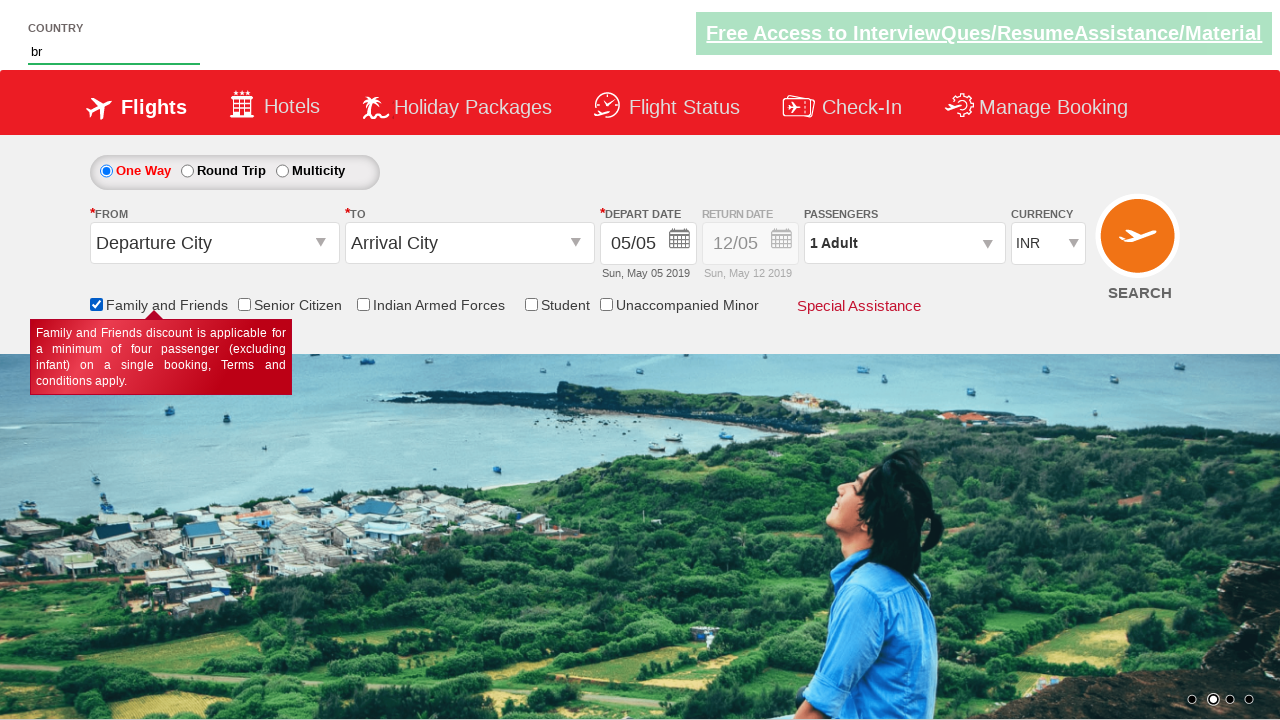

Autosuggest dropdown options appeared
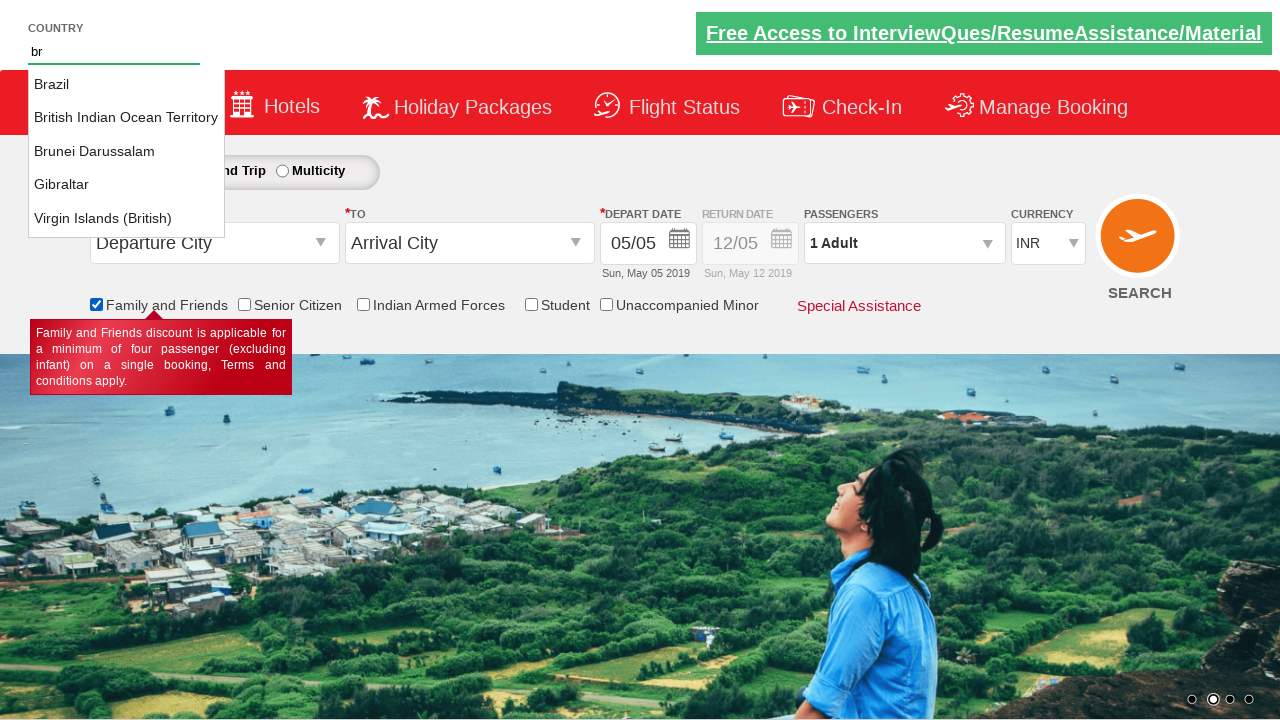

Selected 'Gibraltar' from the autosuggest dropdown at (126, 185) on li[class='ui-menu-item'] a >> nth=3
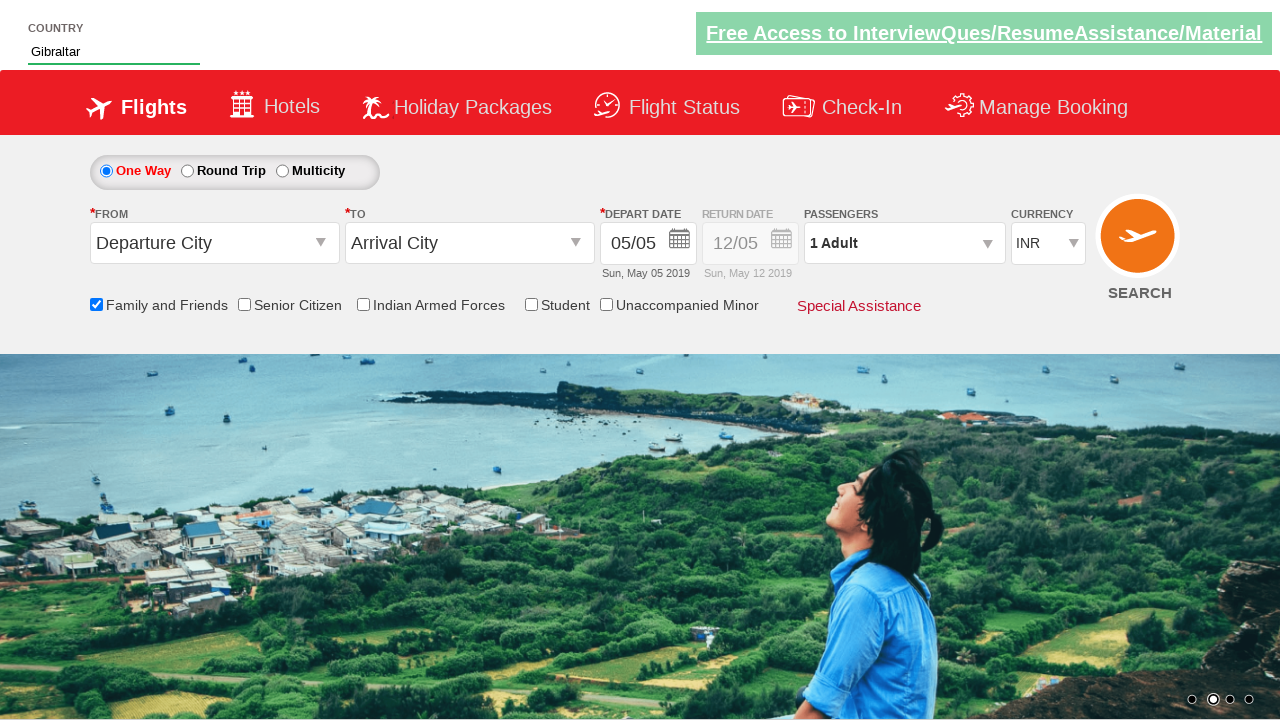

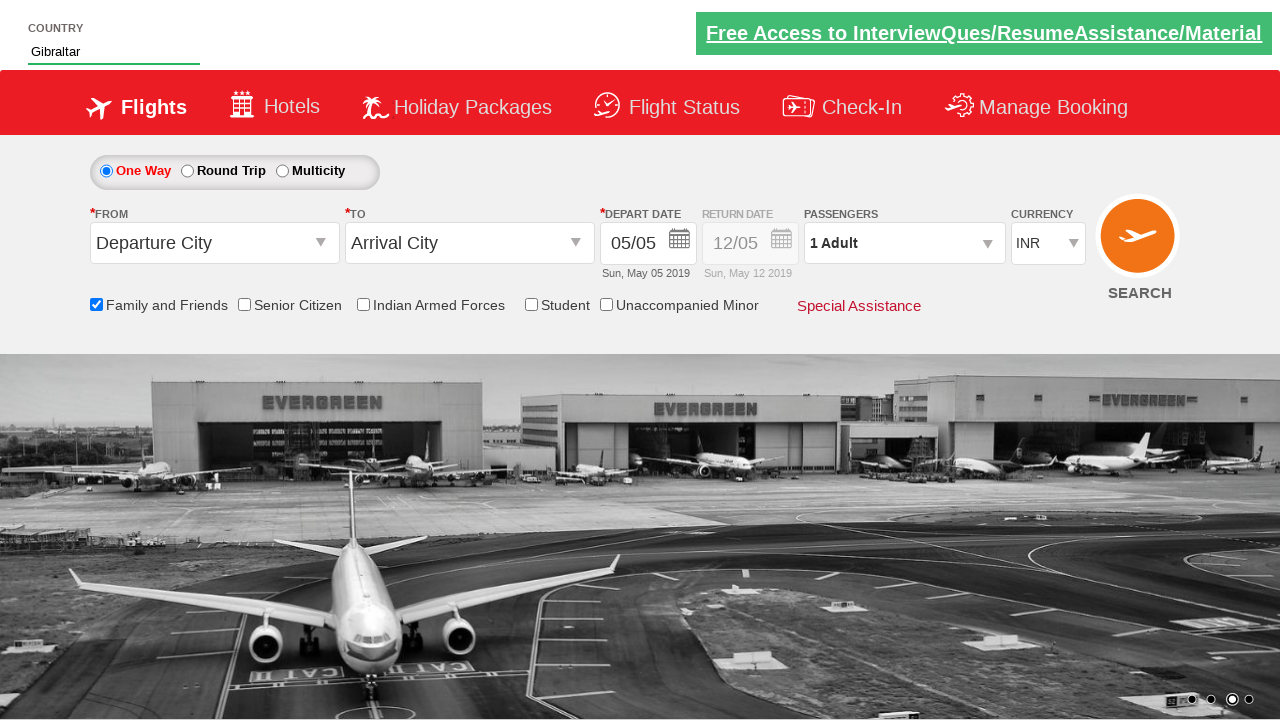